Tests contact form behavior when a numeric value is entered in the name field instead of text.

Starting URL: https://www.demoblaze.com/index.html

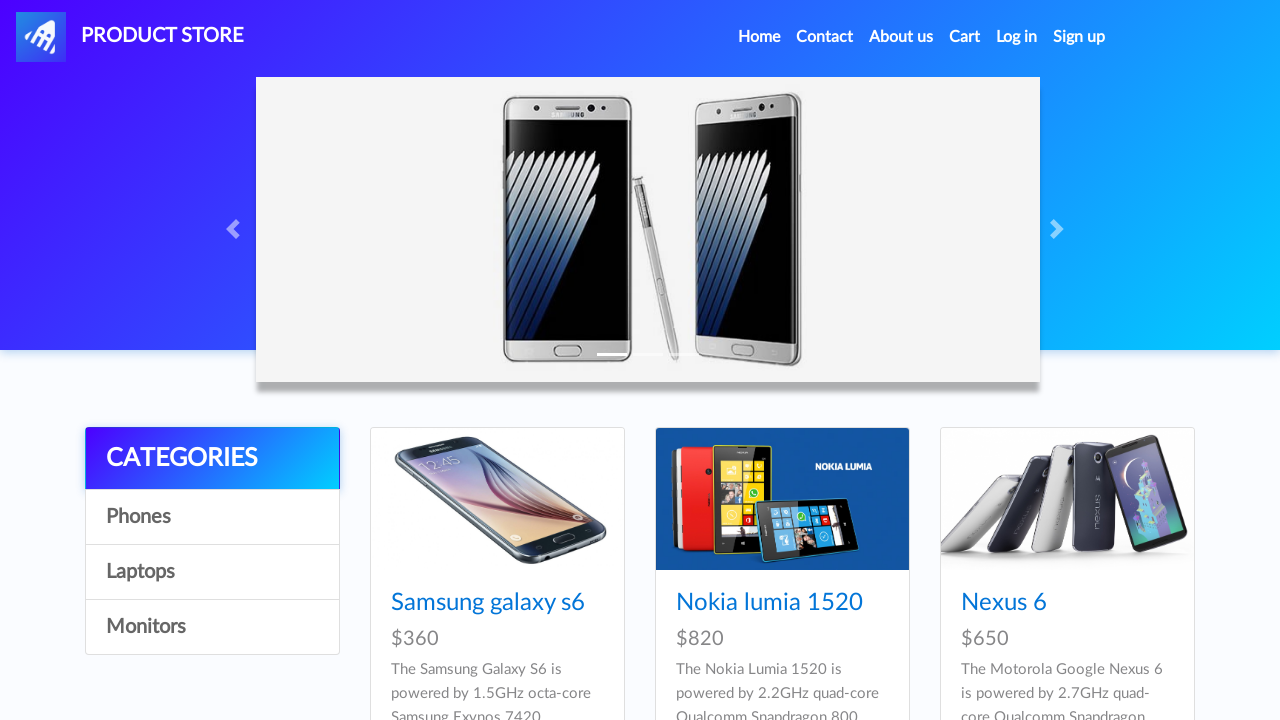

Clicked Contact link to open modal at (825, 37) on a[data-target='#exampleModal']
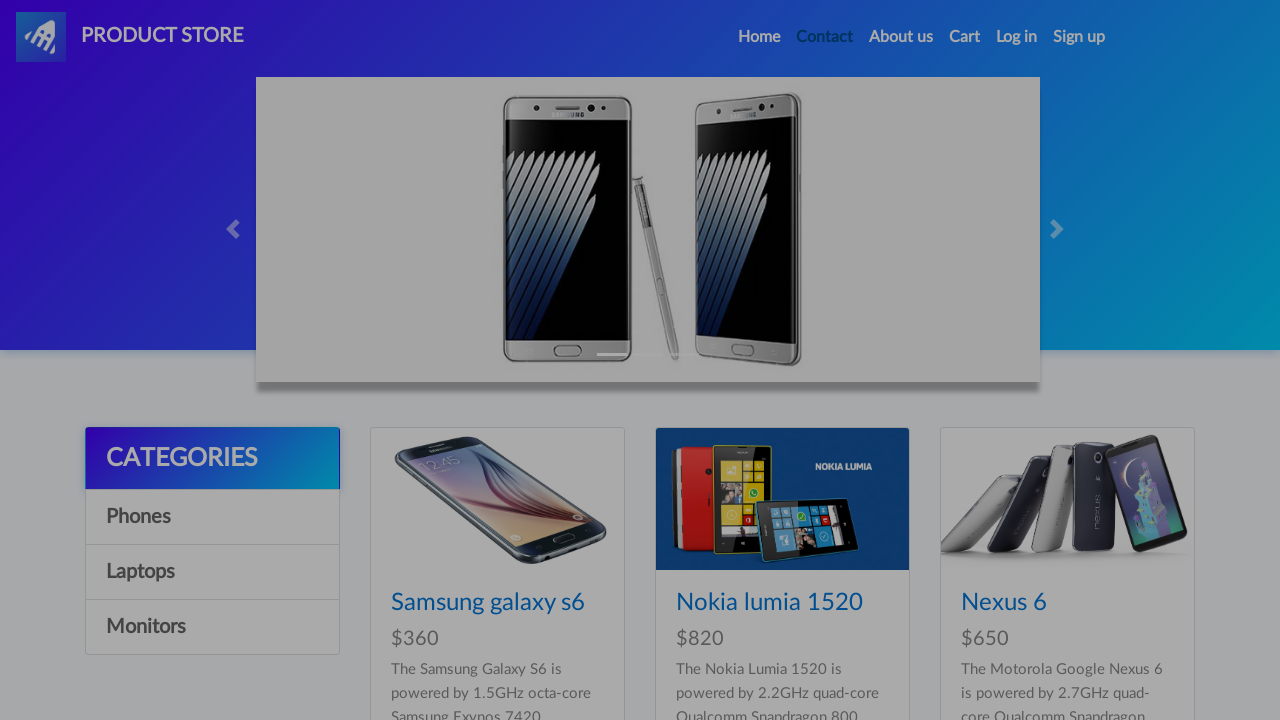

Contact modal became visible
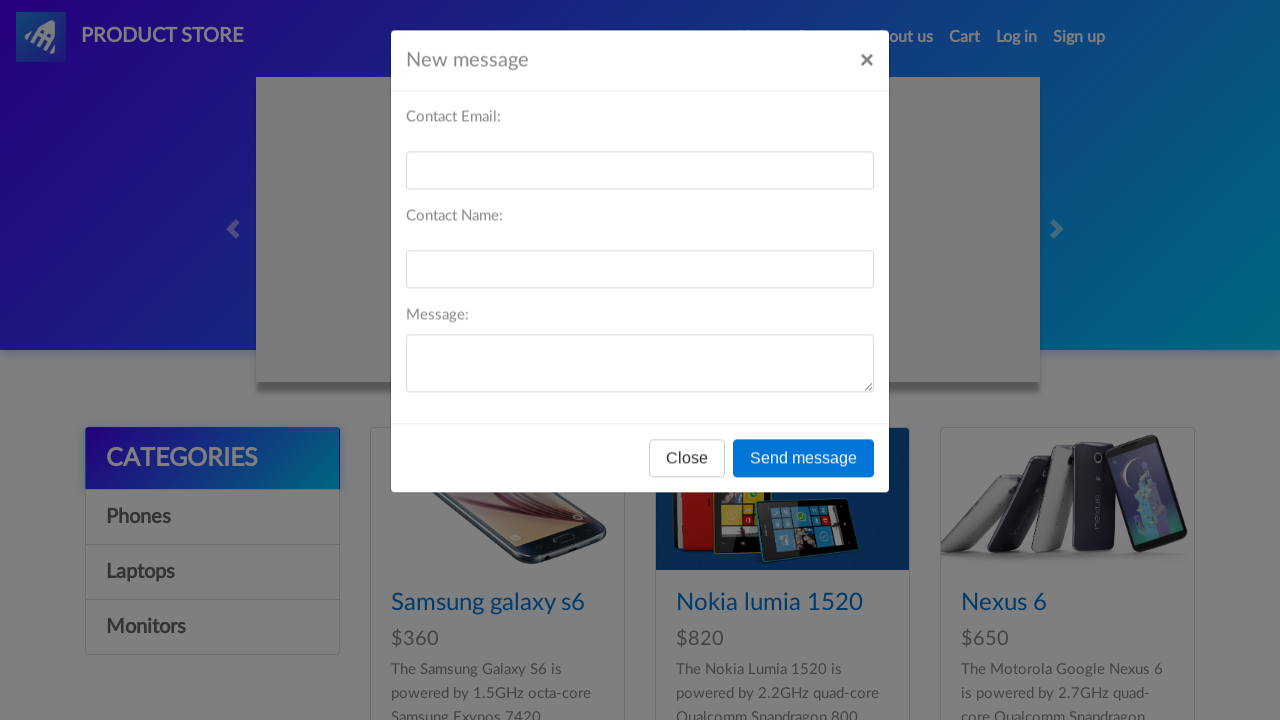

Filled email field with 'Jhon237@gmail.com' on #recipient-email
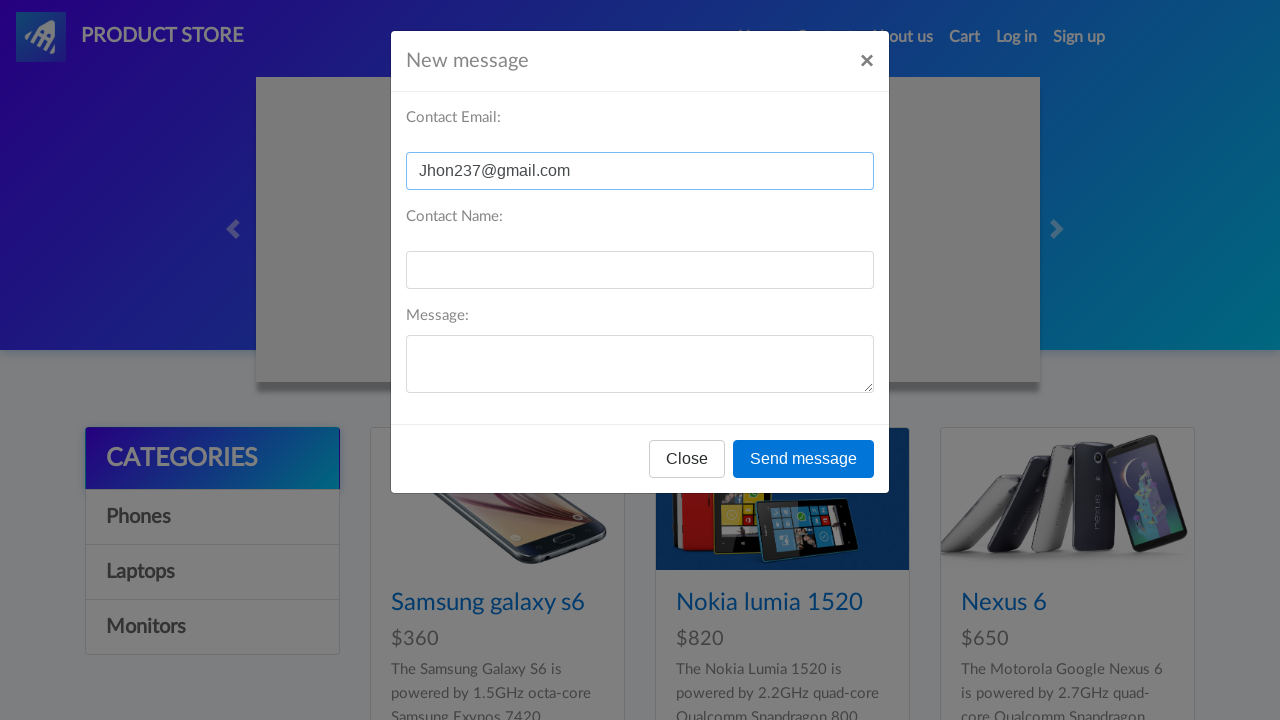

Filled name field with numeric value '24324' (invalid input) on #recipient-name
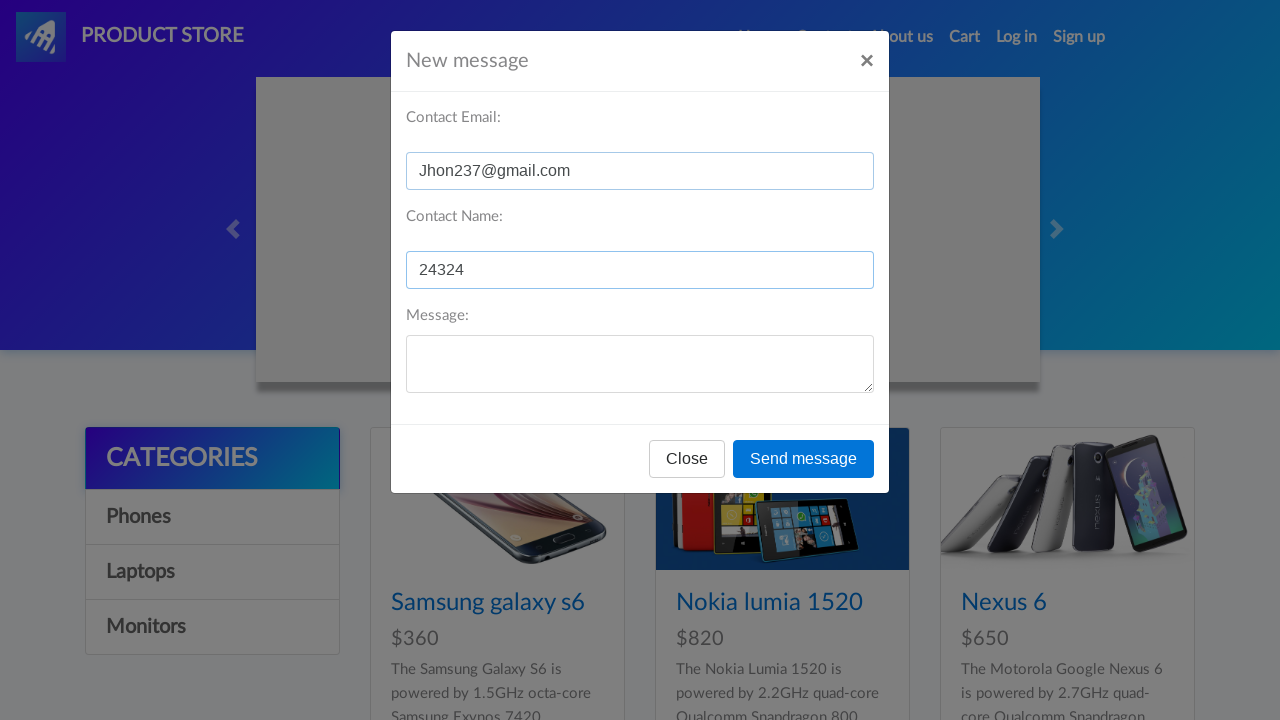

Filled message field with 'Hello everyone! \nYou have to many bugs' on #message-text
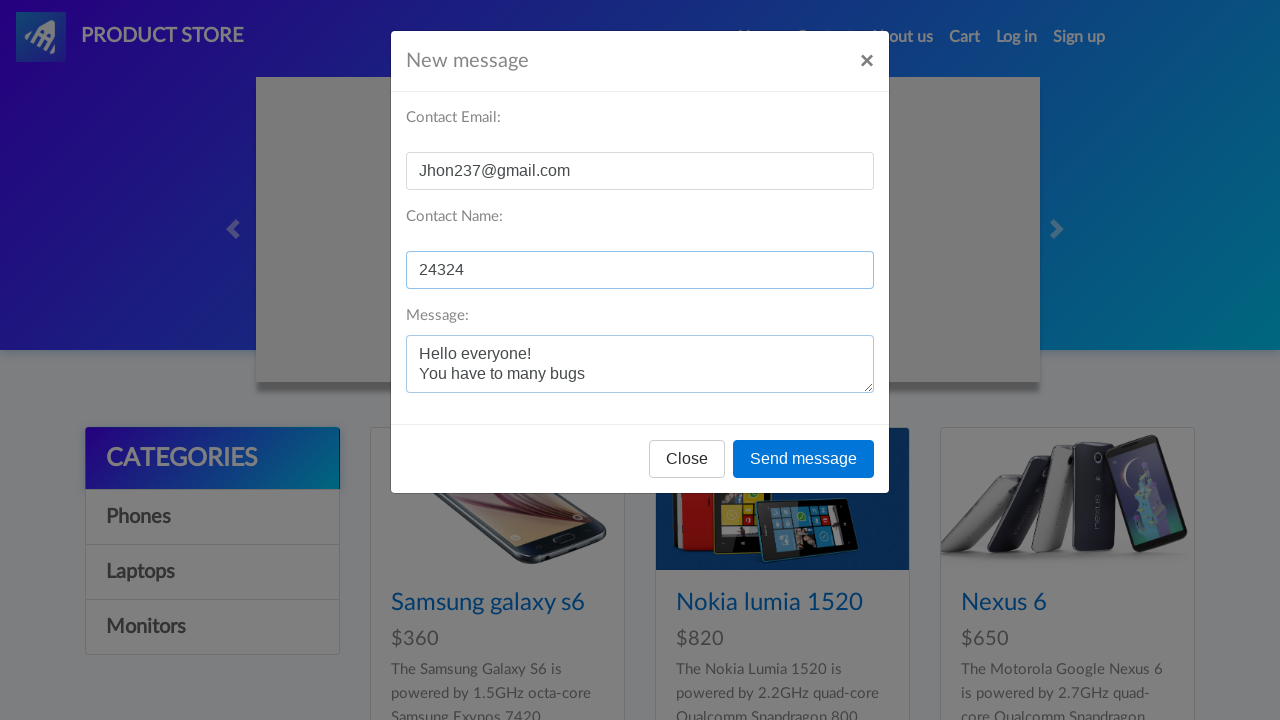

Clicked send message button to submit form with invalid name at (804, 459) on button[onclick='send()']
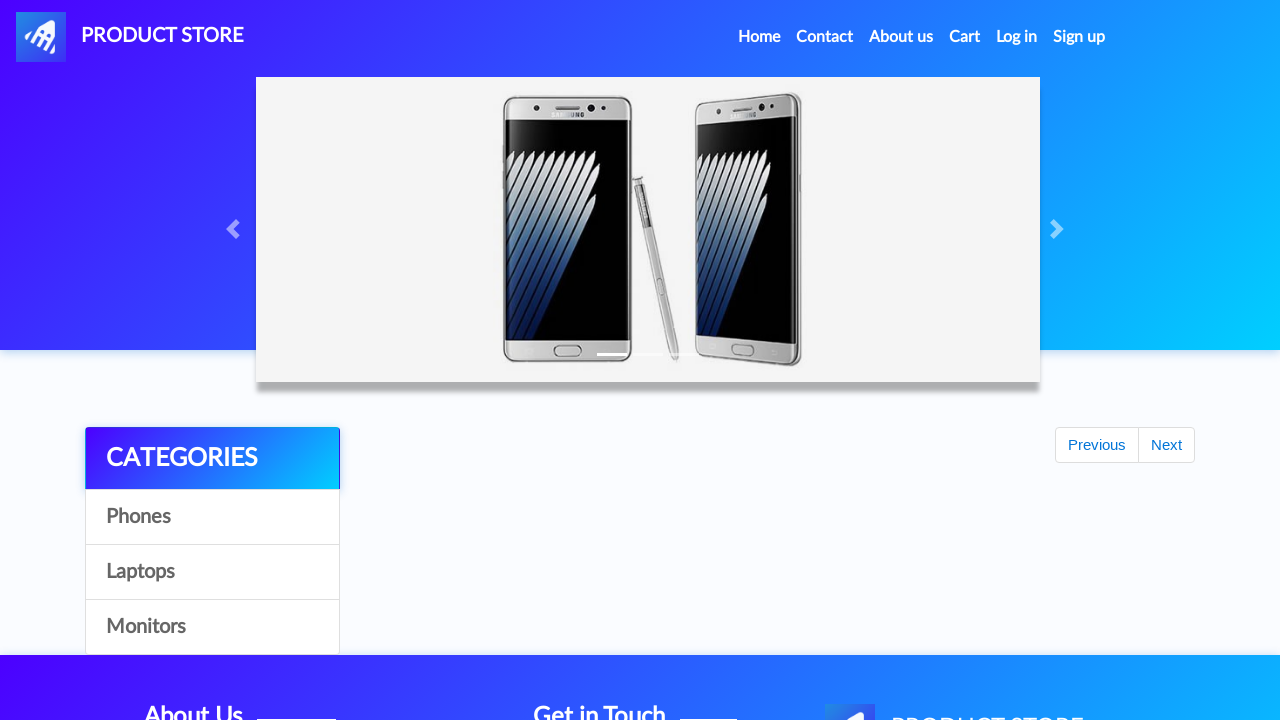

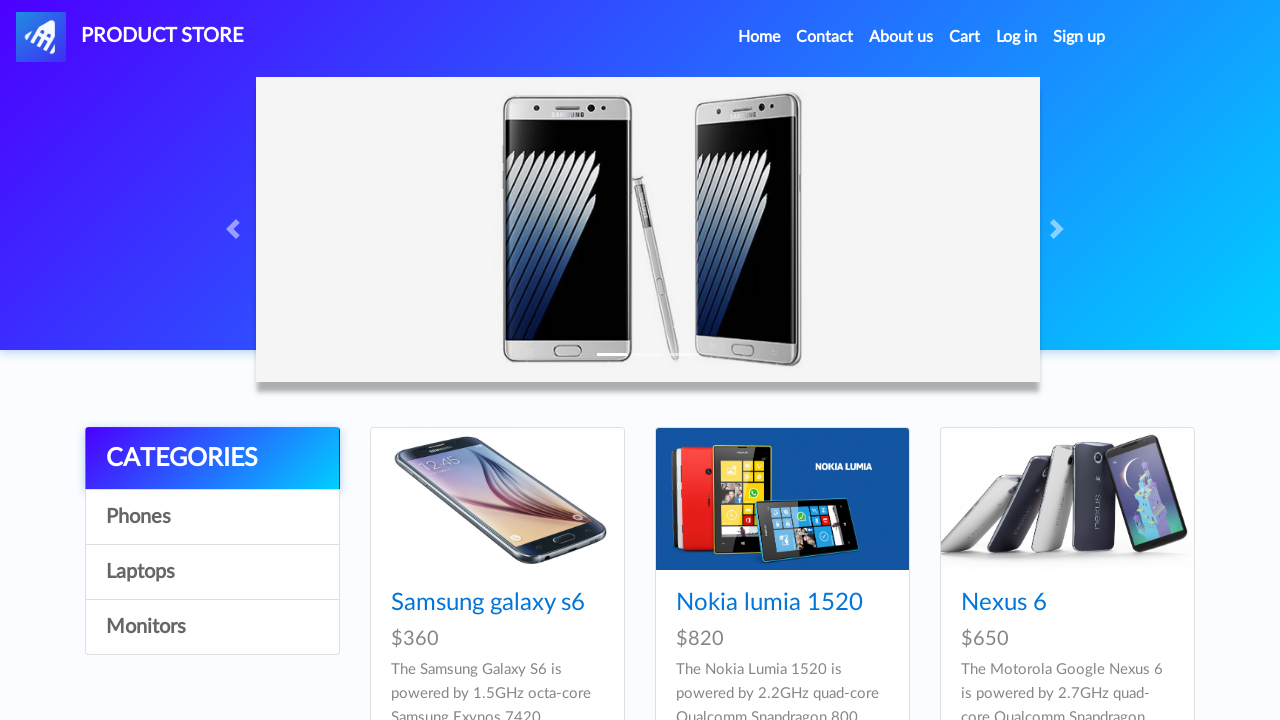